Tests unmarking todo items as complete by unchecking their checkboxes

Starting URL: https://demo.playwright.dev/todomvc

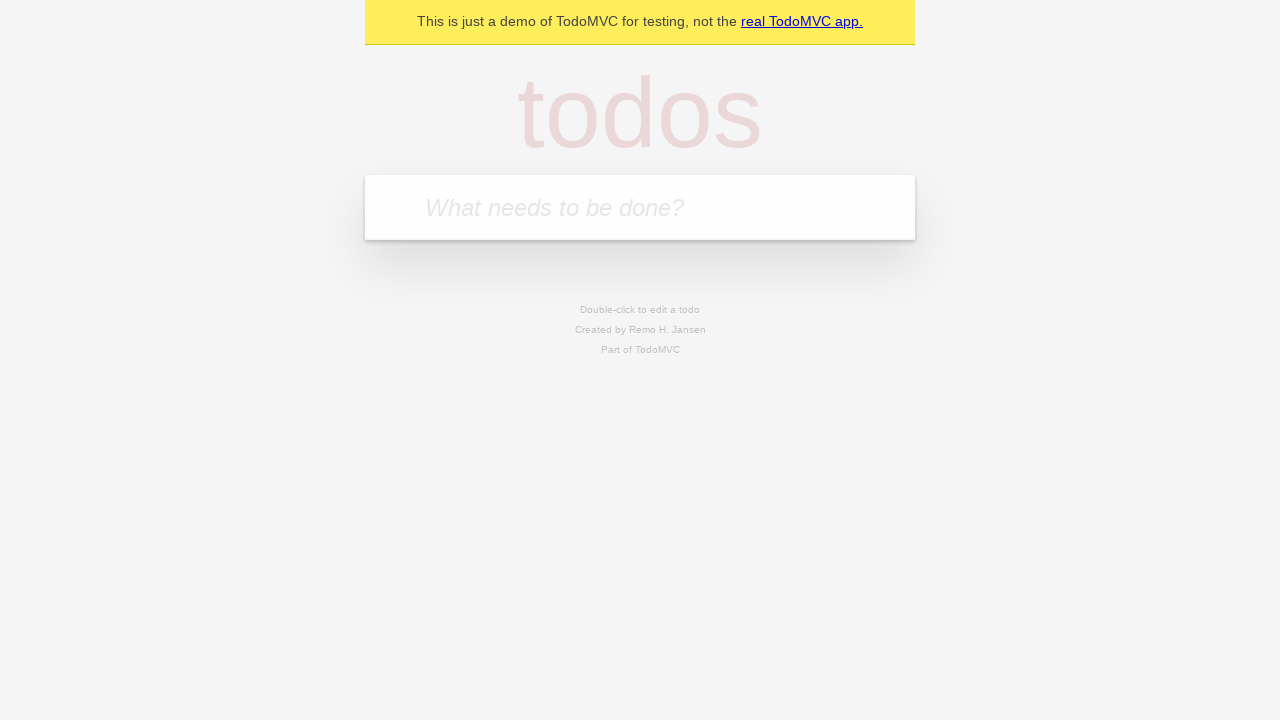

Filled todo input with 'buy some cheese' on internal:attr=[placeholder="What needs to be done?"i]
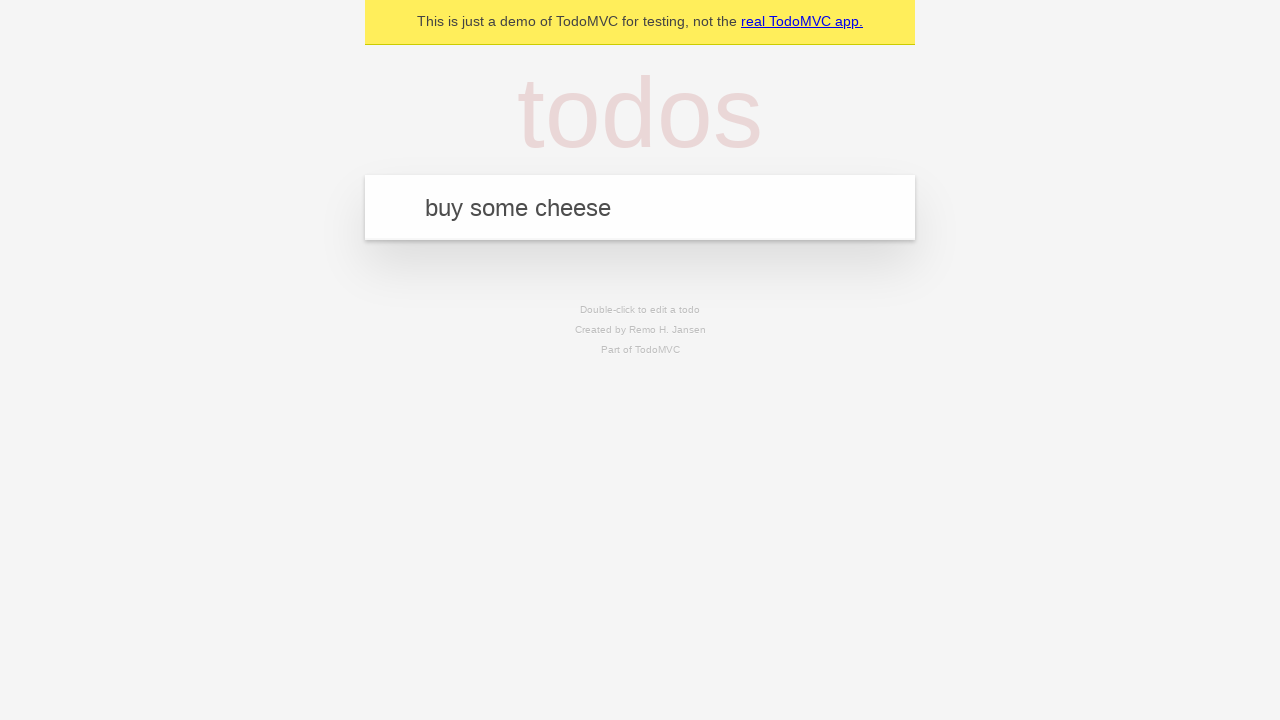

Pressed Enter to create first todo item on internal:attr=[placeholder="What needs to be done?"i]
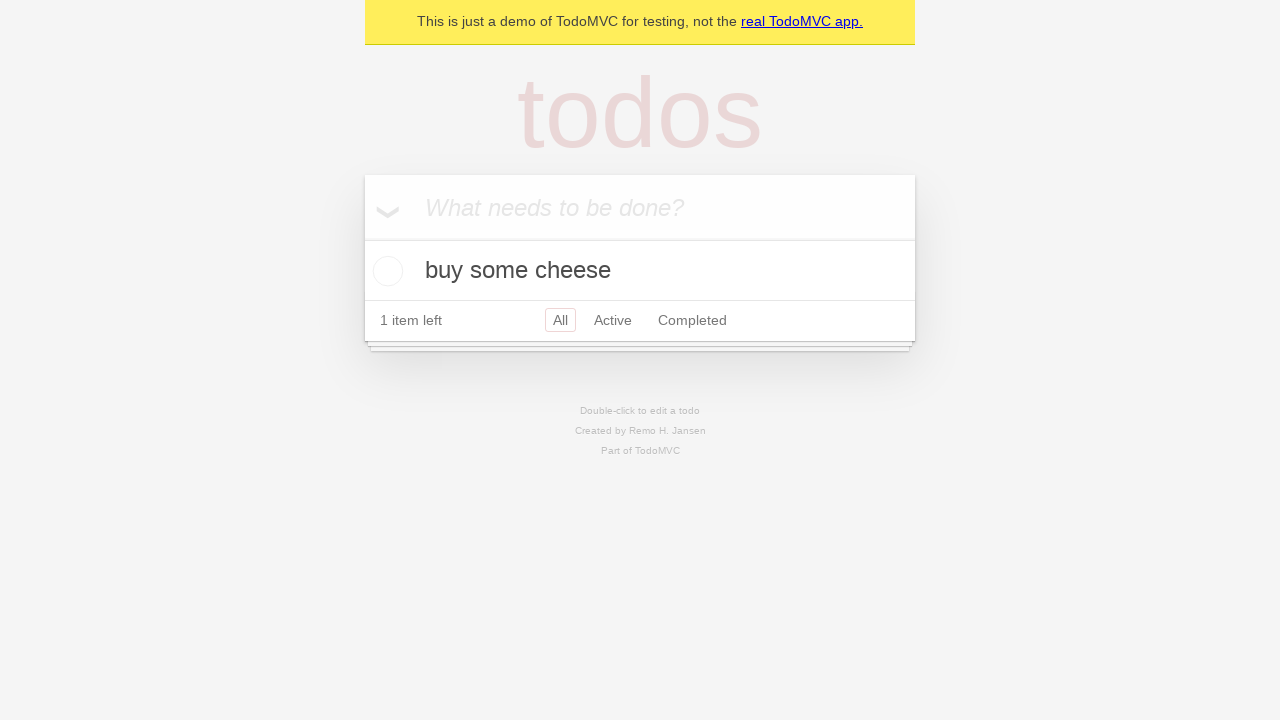

Filled todo input with 'feed the cat' on internal:attr=[placeholder="What needs to be done?"i]
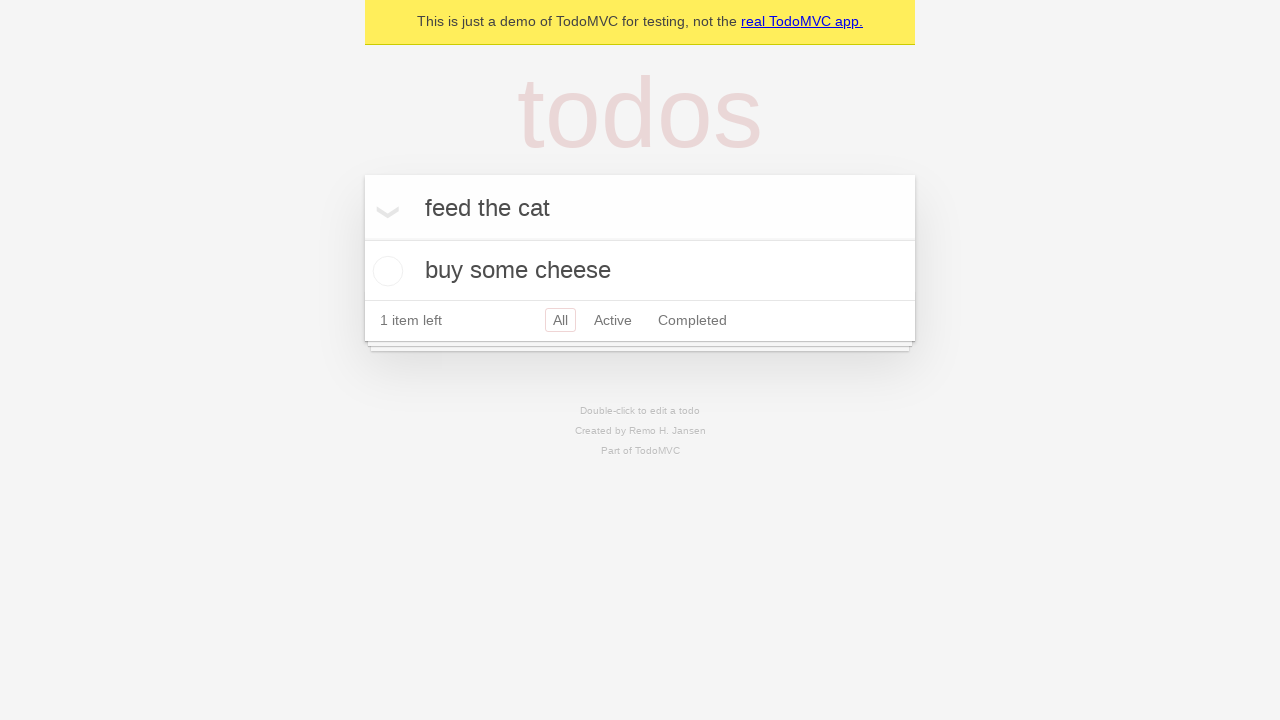

Pressed Enter to create second todo item on internal:attr=[placeholder="What needs to be done?"i]
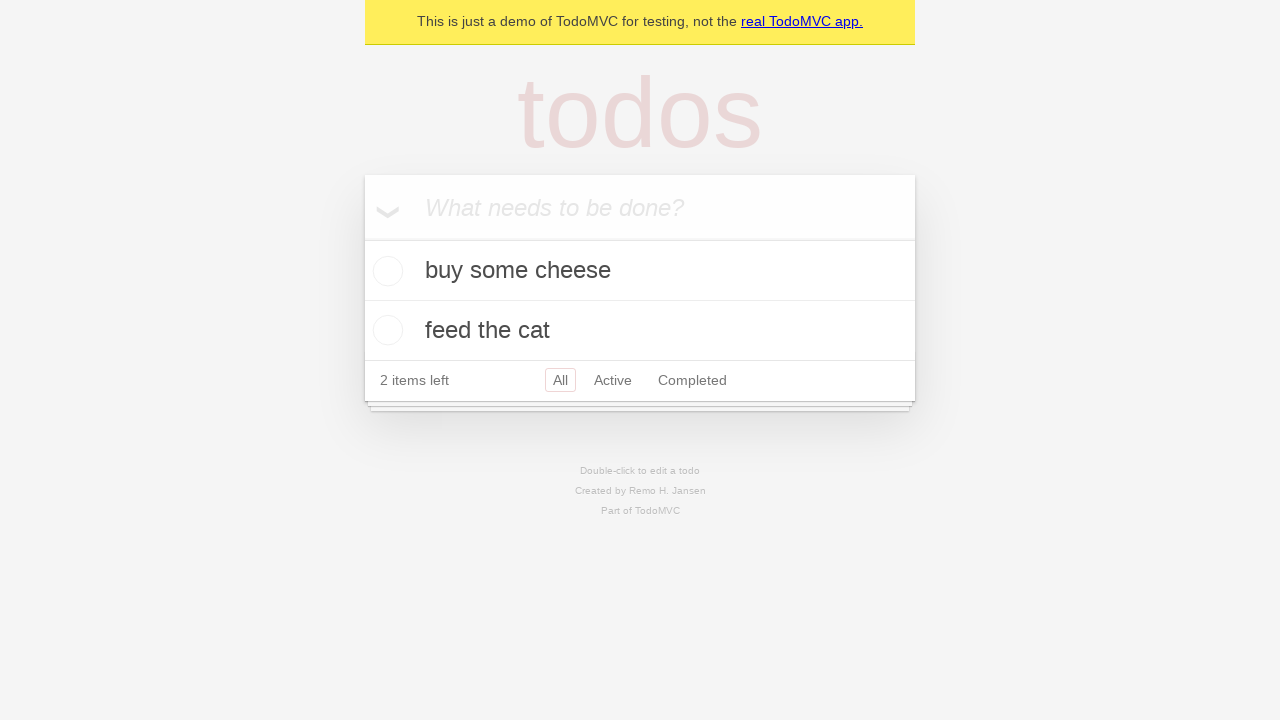

Waited for 2 todo items to be created
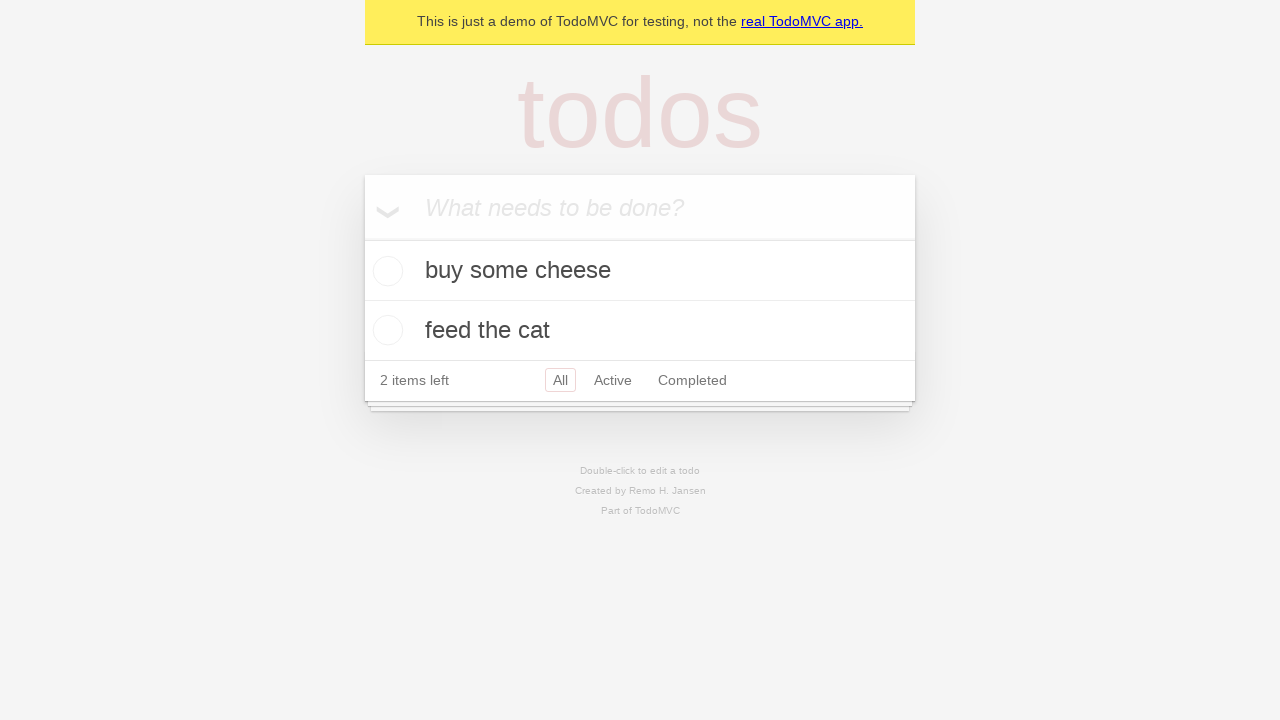

Checked the first todo item as complete at (385, 271) on internal:testid=[data-testid="todo-item"s] >> nth=0 >> internal:role=checkbox
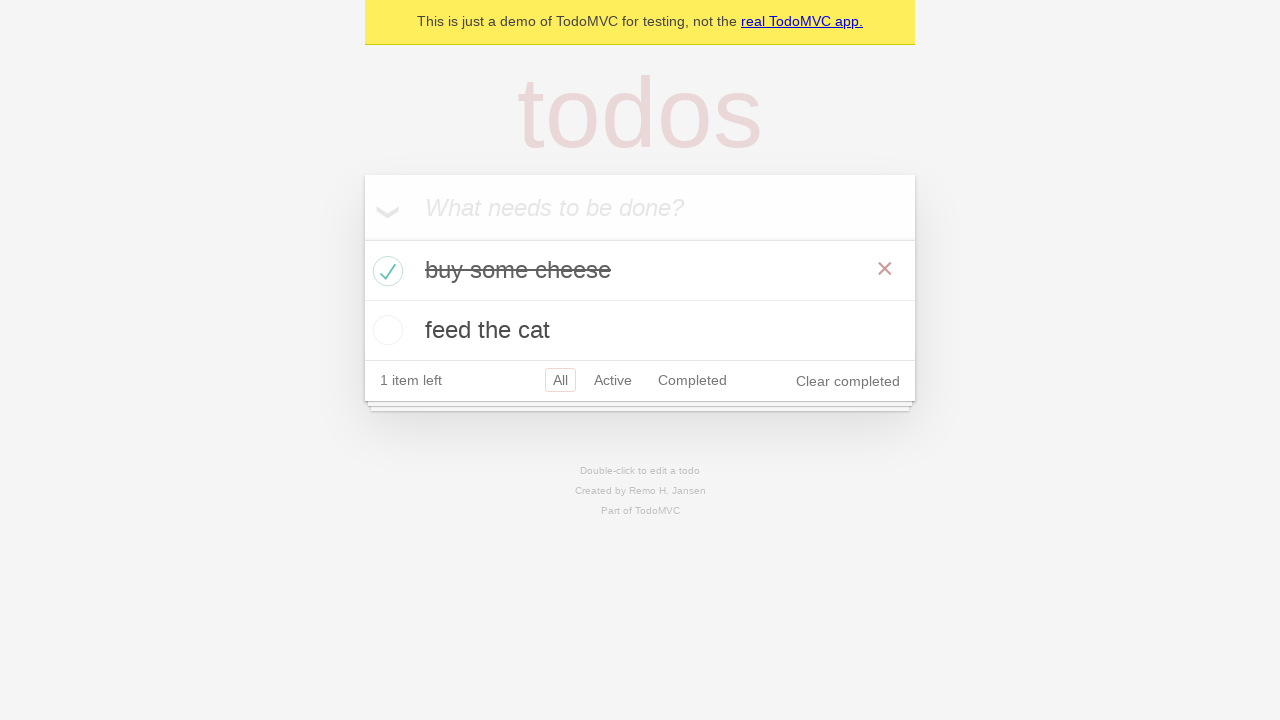

Unchecked the first todo item to mark it as incomplete at (385, 271) on internal:testid=[data-testid="todo-item"s] >> nth=0 >> internal:role=checkbox
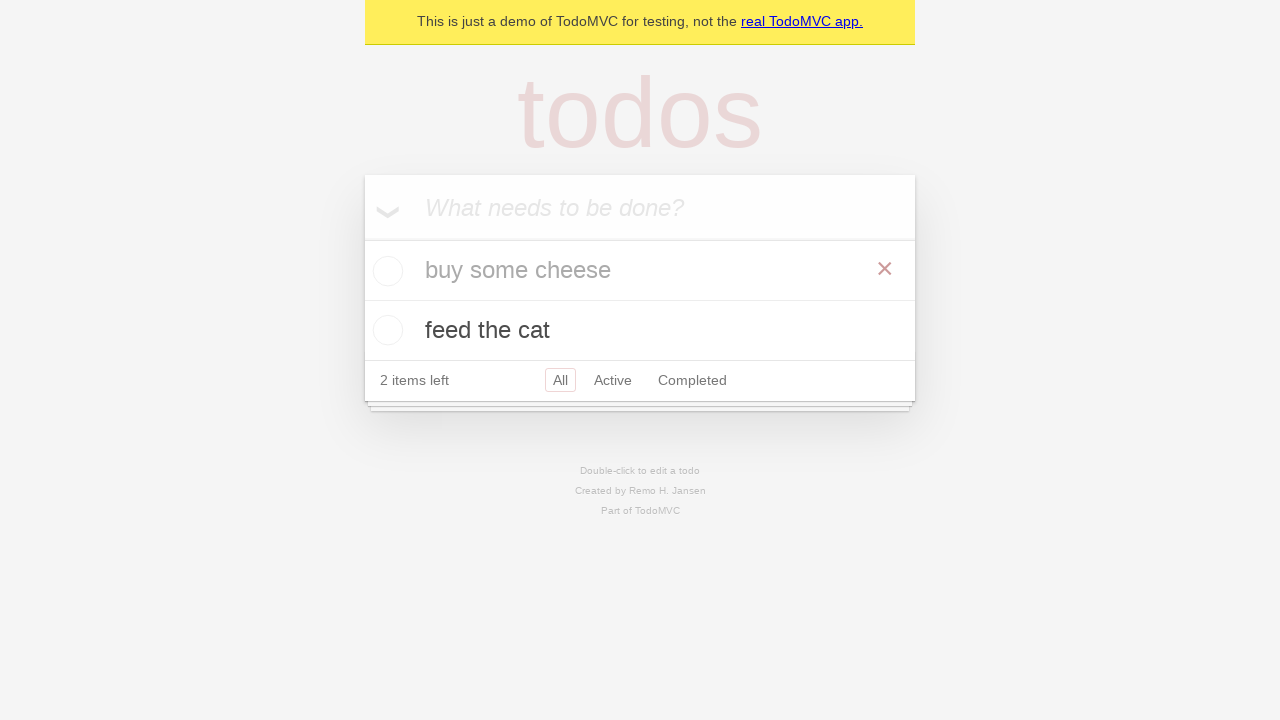

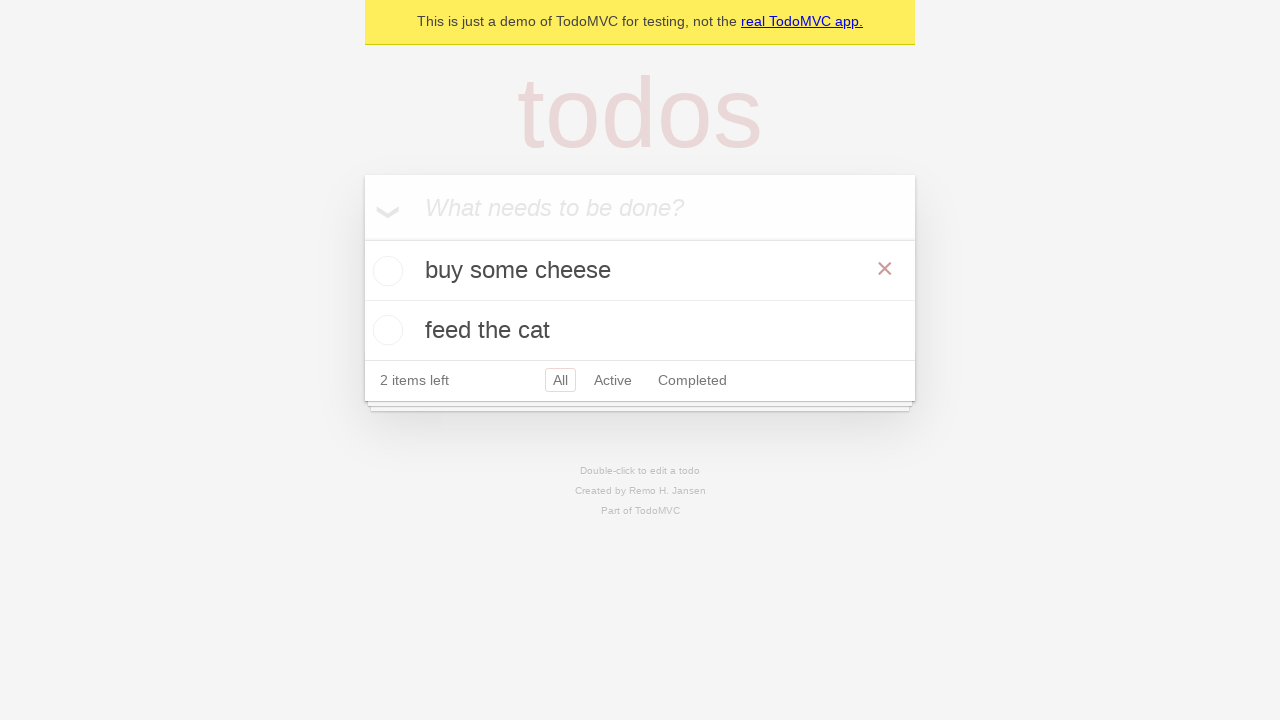